Tests checkbox functionality by selecting all unselected checkboxes on the form

Starting URL: https://echoecho.com/htmlforms09.htm

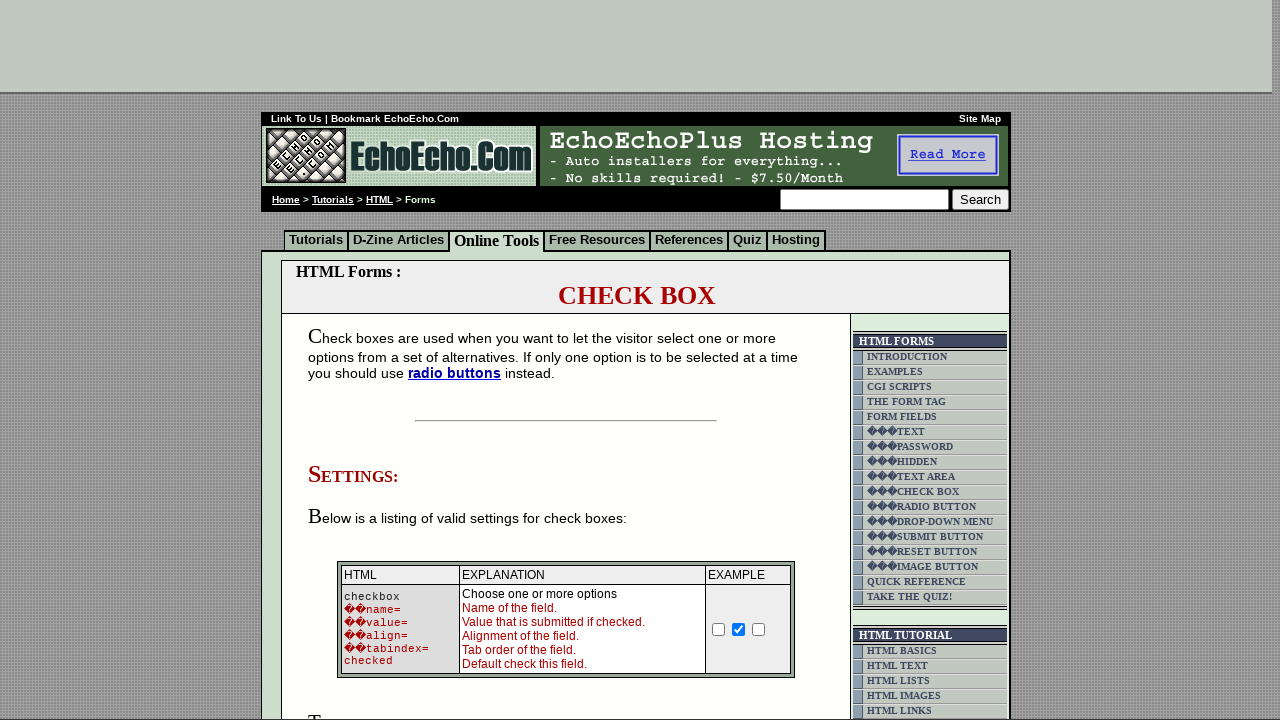

Navigated to checkbox form page
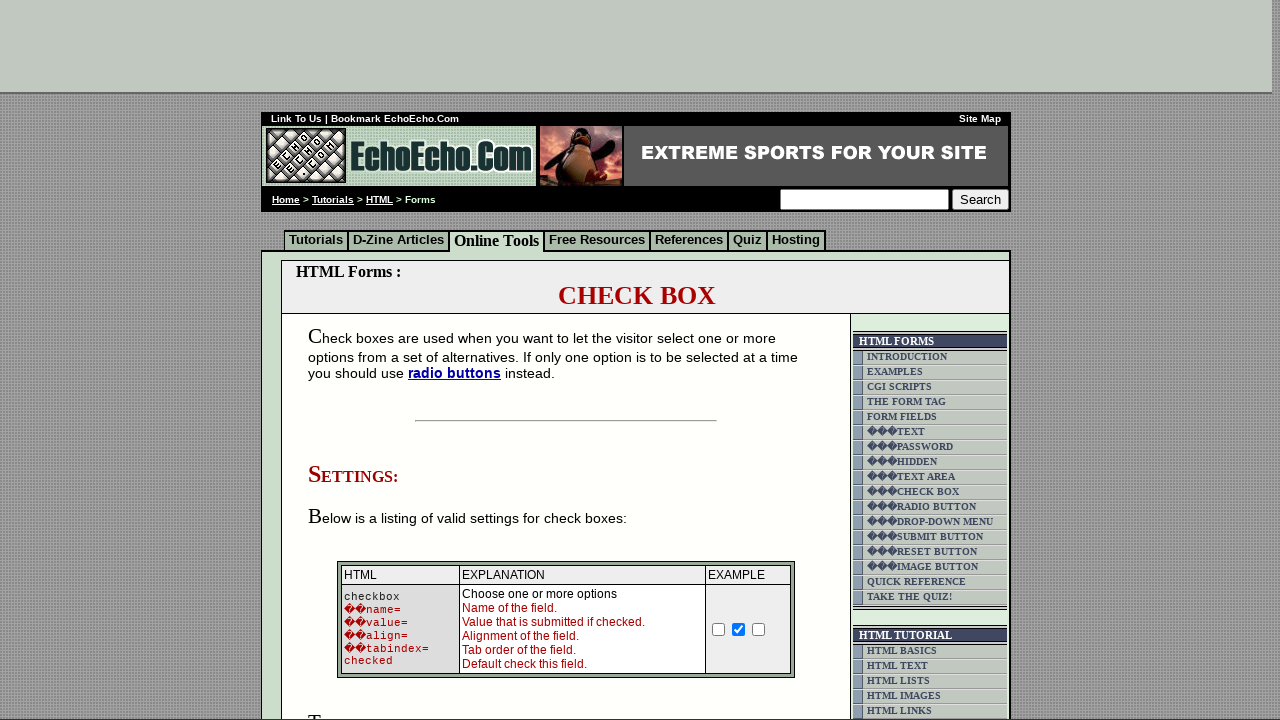

Located all checkboxes in the form table
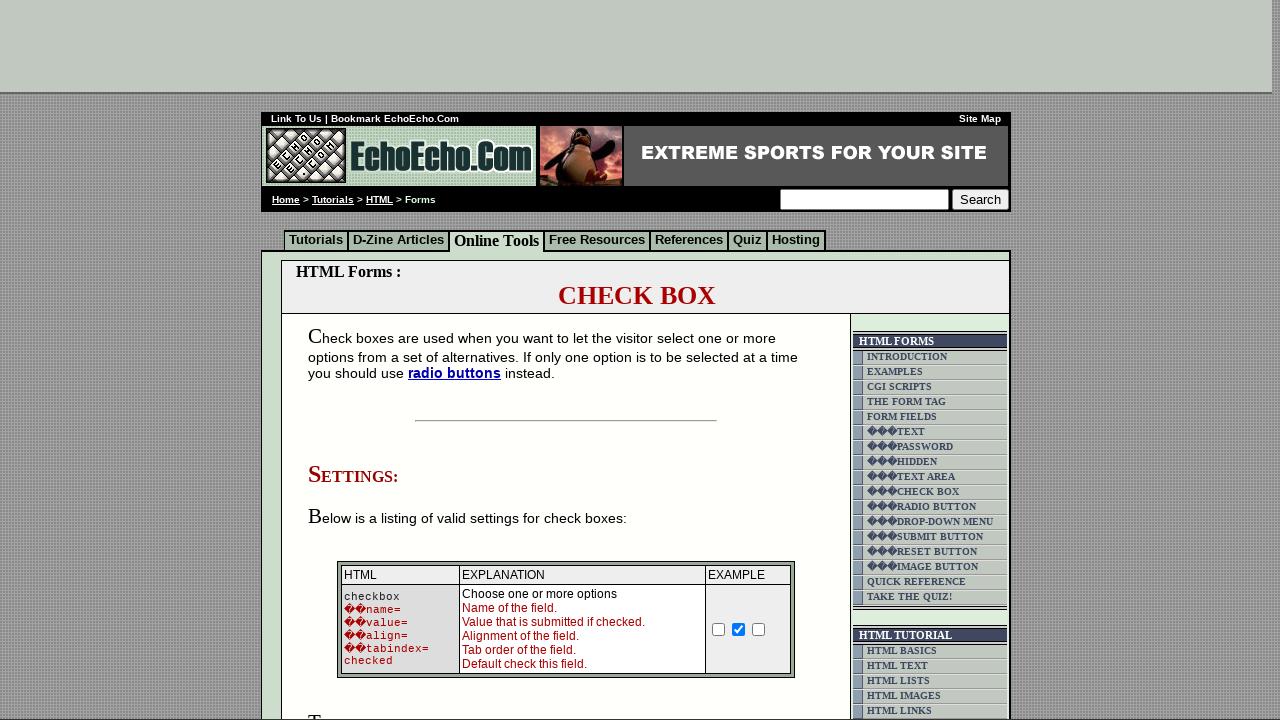

Clicked an unselected checkbox to select it at (354, 360) on xpath=//td[@class='table5']/child::input >> nth=0
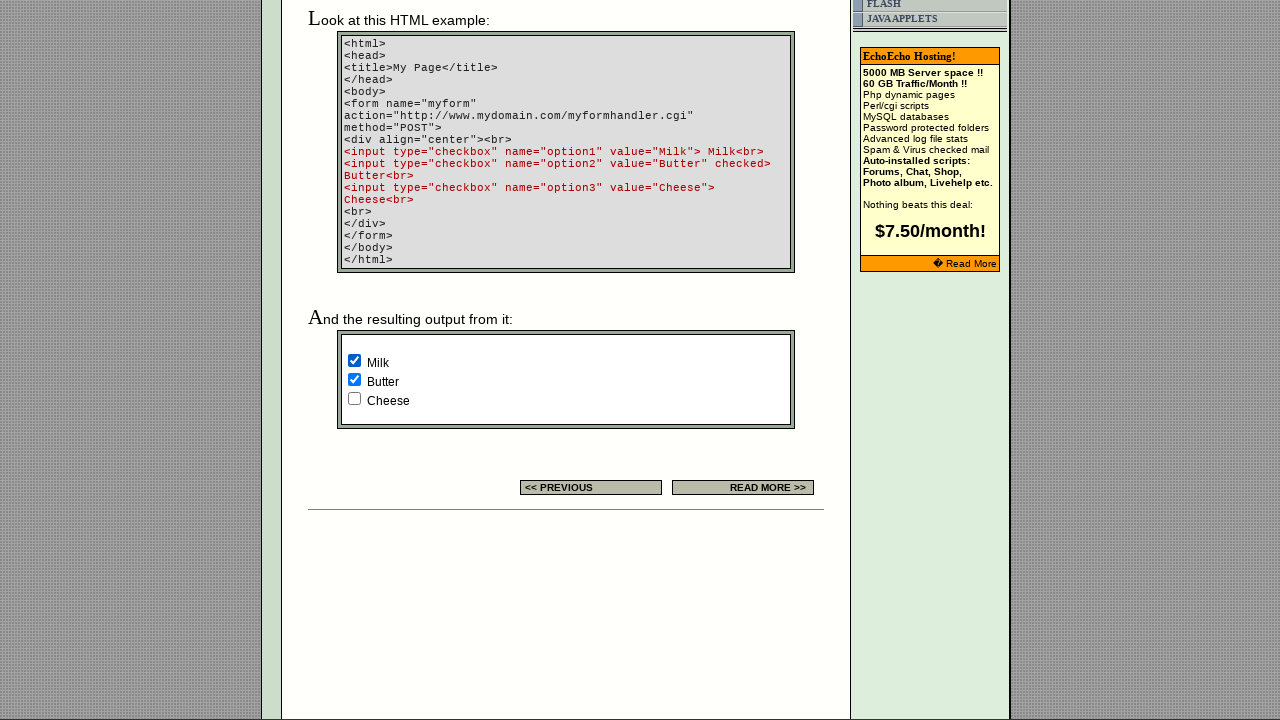

Clicked an unselected checkbox to select it at (354, 398) on xpath=//td[@class='table5']/child::input >> nth=2
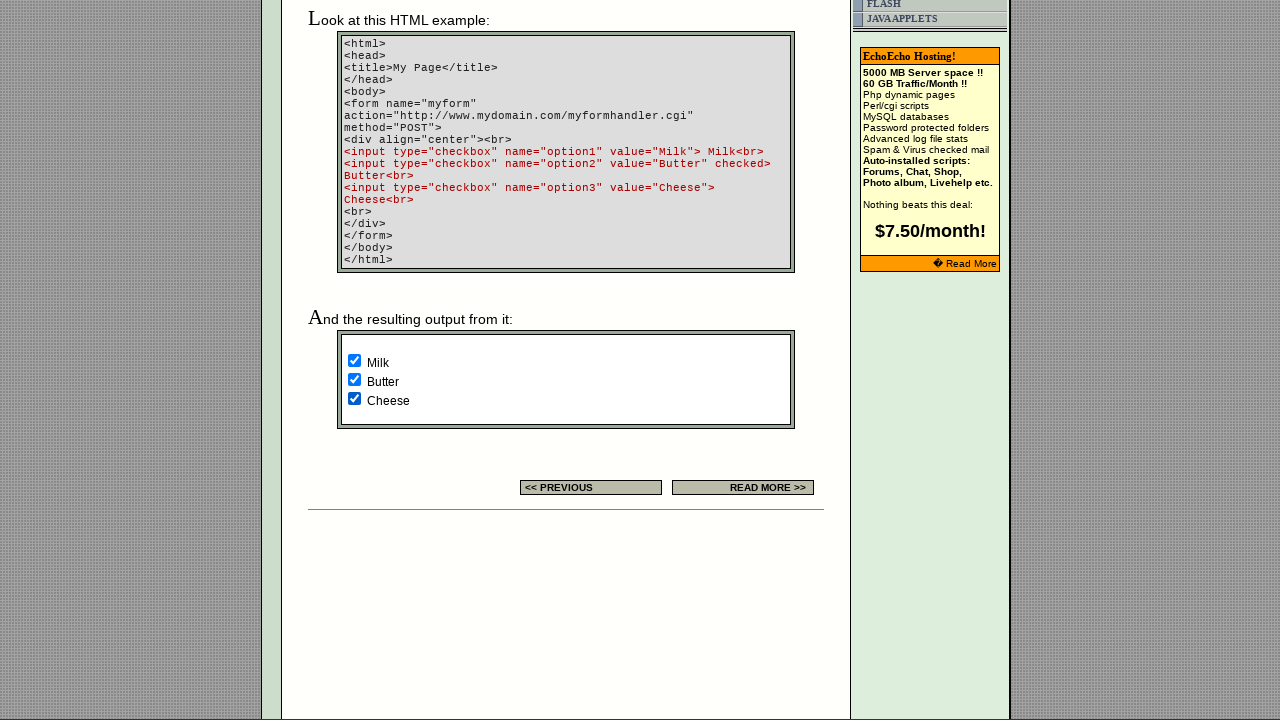

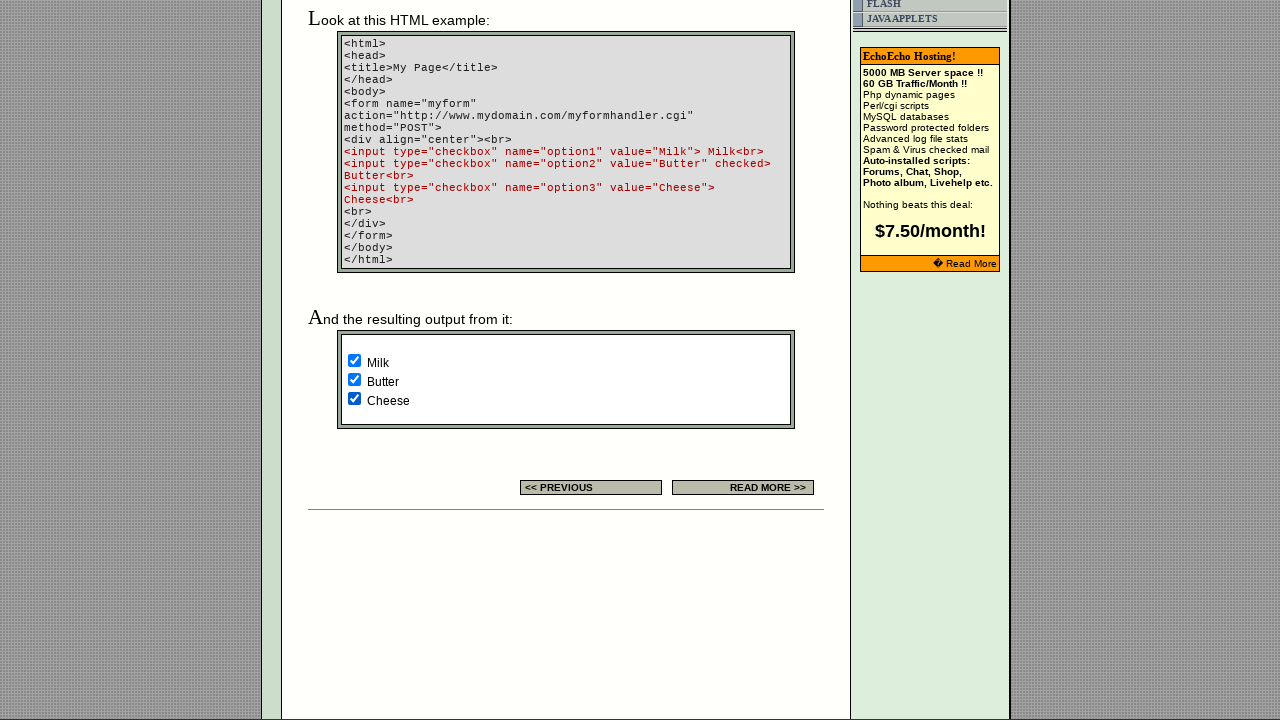